Tests drag and drop functionality by dragging an element from one location and dropping it onto a target element

Starting URL: https://crossbrowsertesting.github.io/drag-and-drop

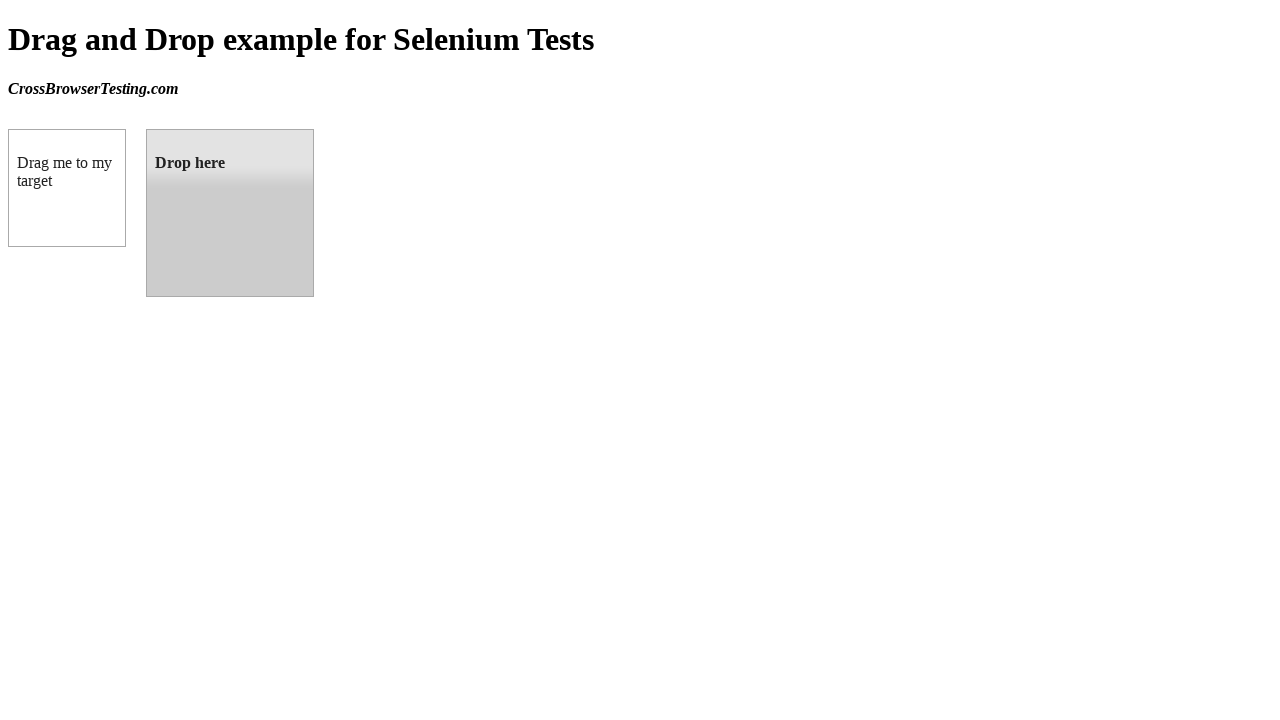

Waited for draggable element to be visible
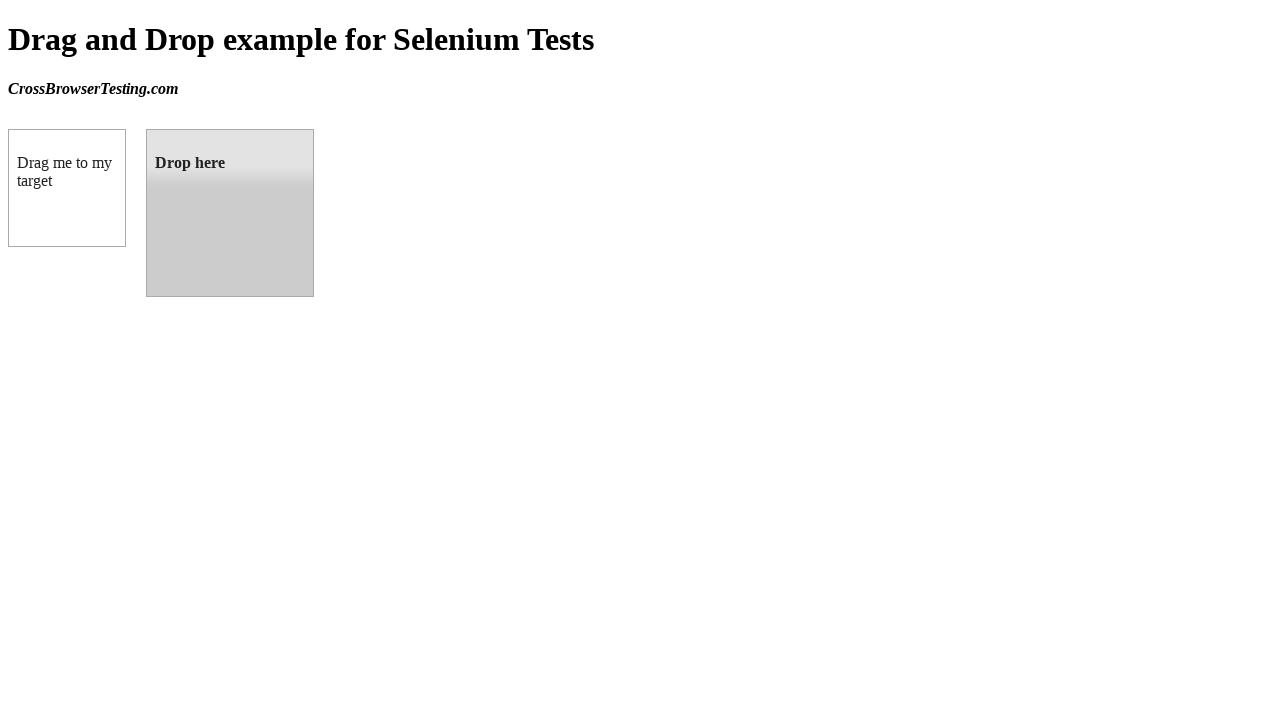

Waited for droppable element to be visible
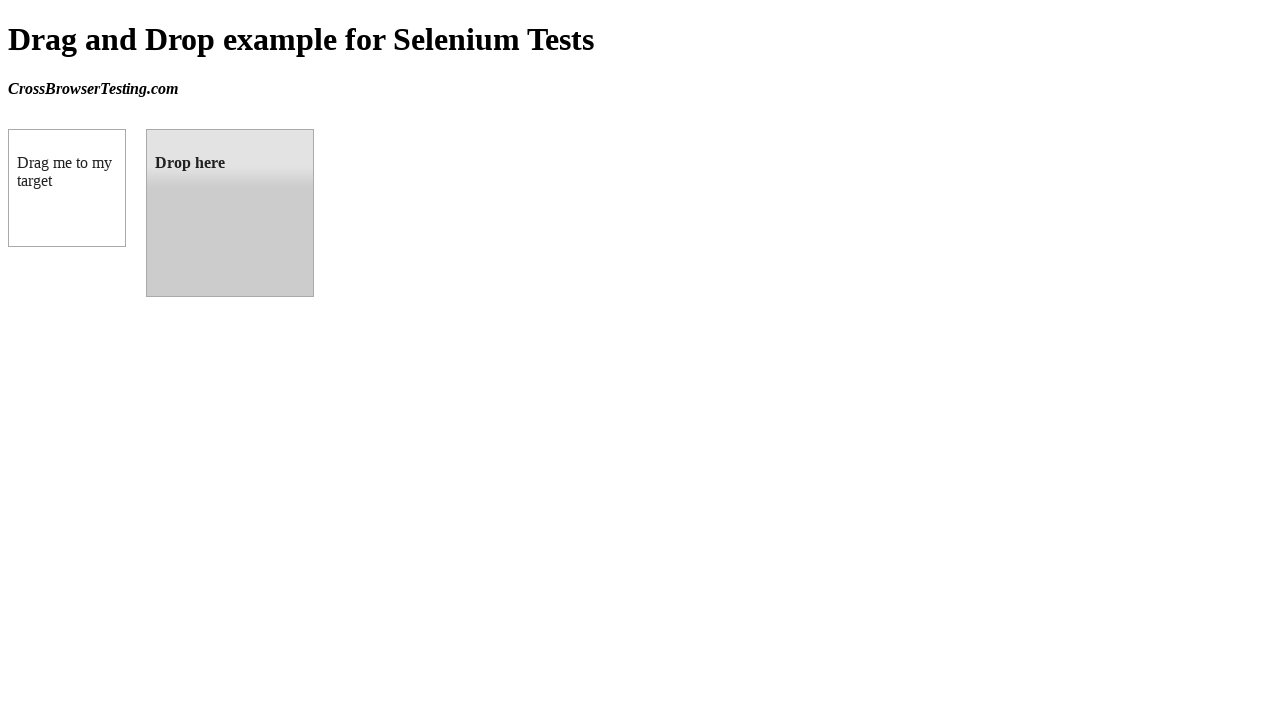

Dragged element from draggable location and dropped it onto droppable target at (230, 213)
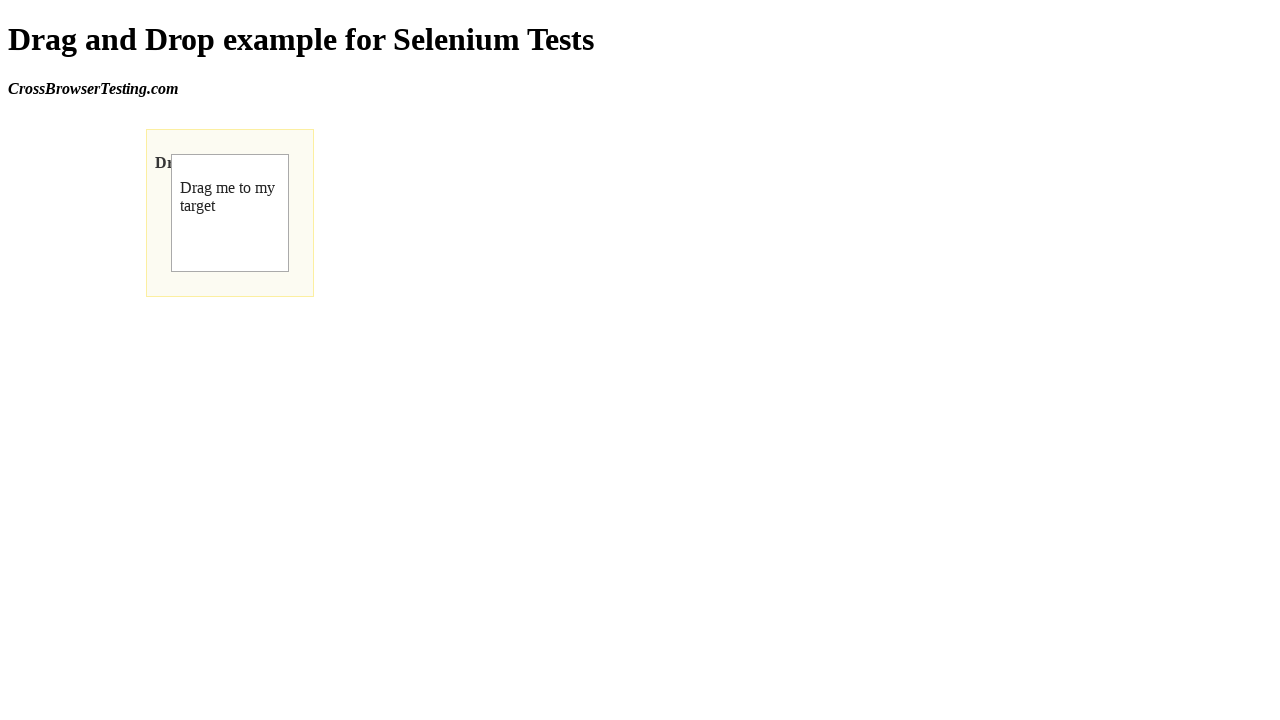

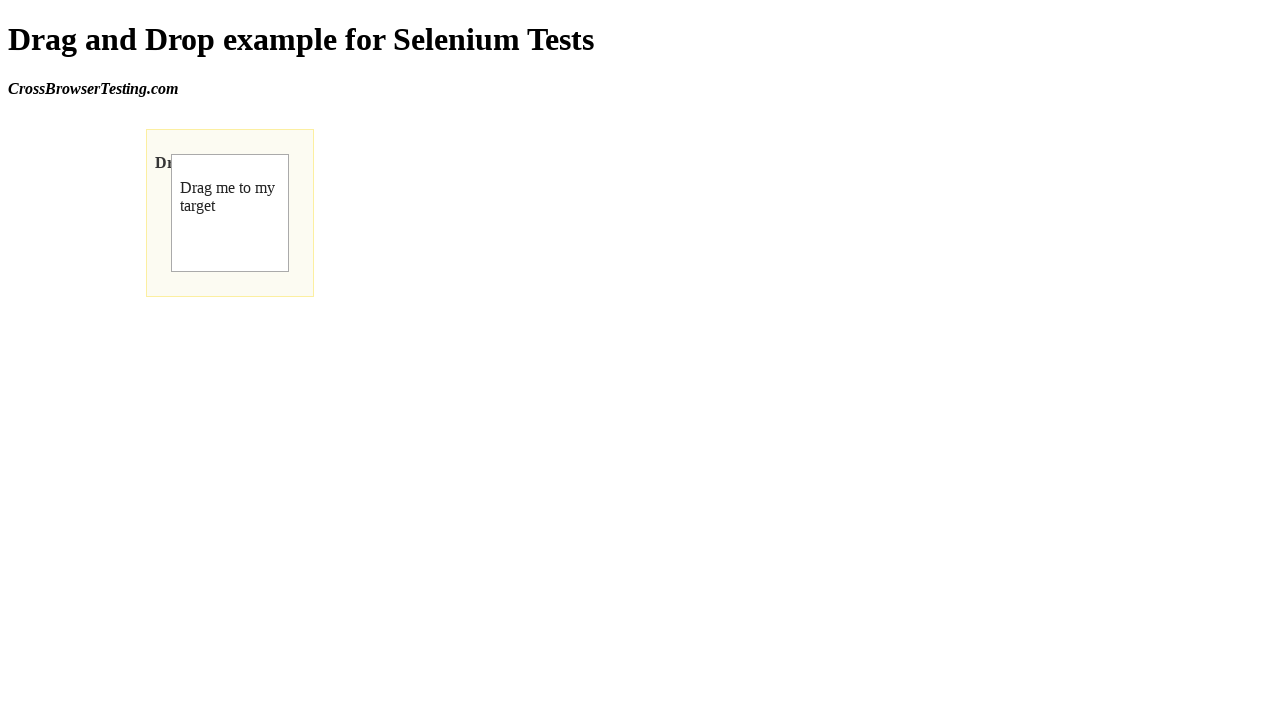